Tests login form validation by clicking the login button without entering credentials and verifying the warning message appears

Starting URL: https://login1.nextbasecrm.com/?login=yes

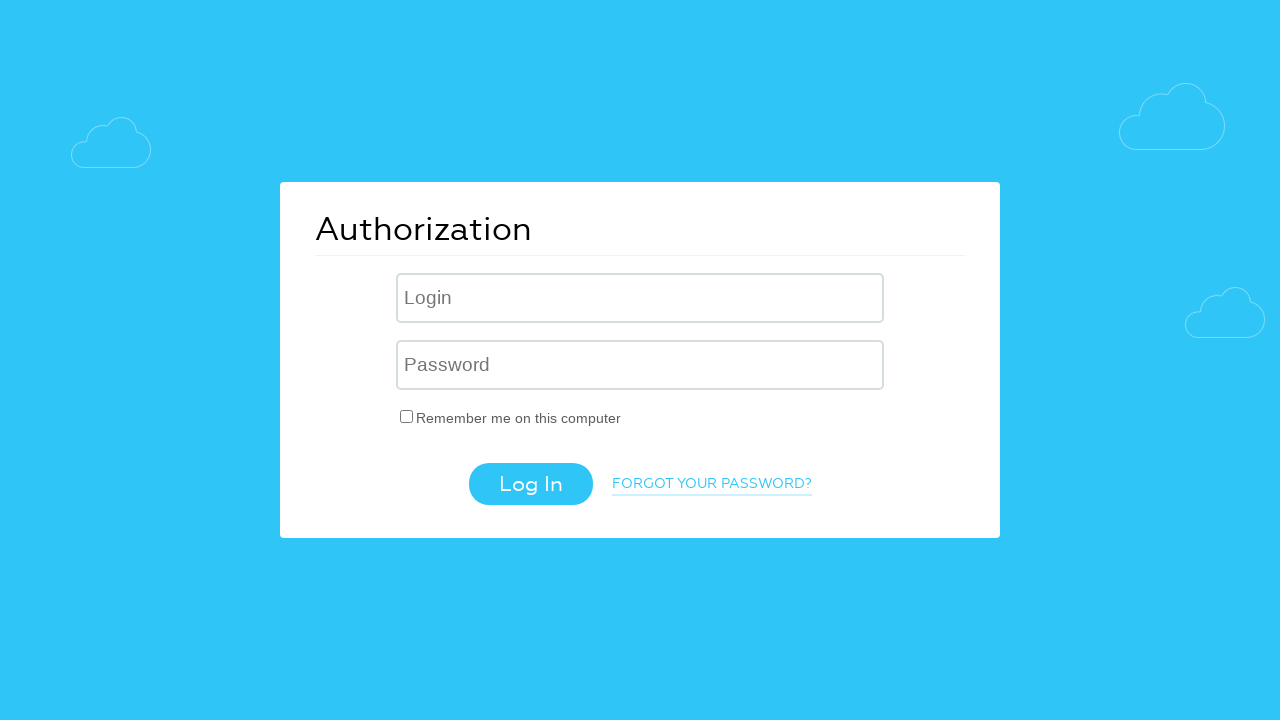

Clicked login button without entering credentials at (530, 484) on .login-btn
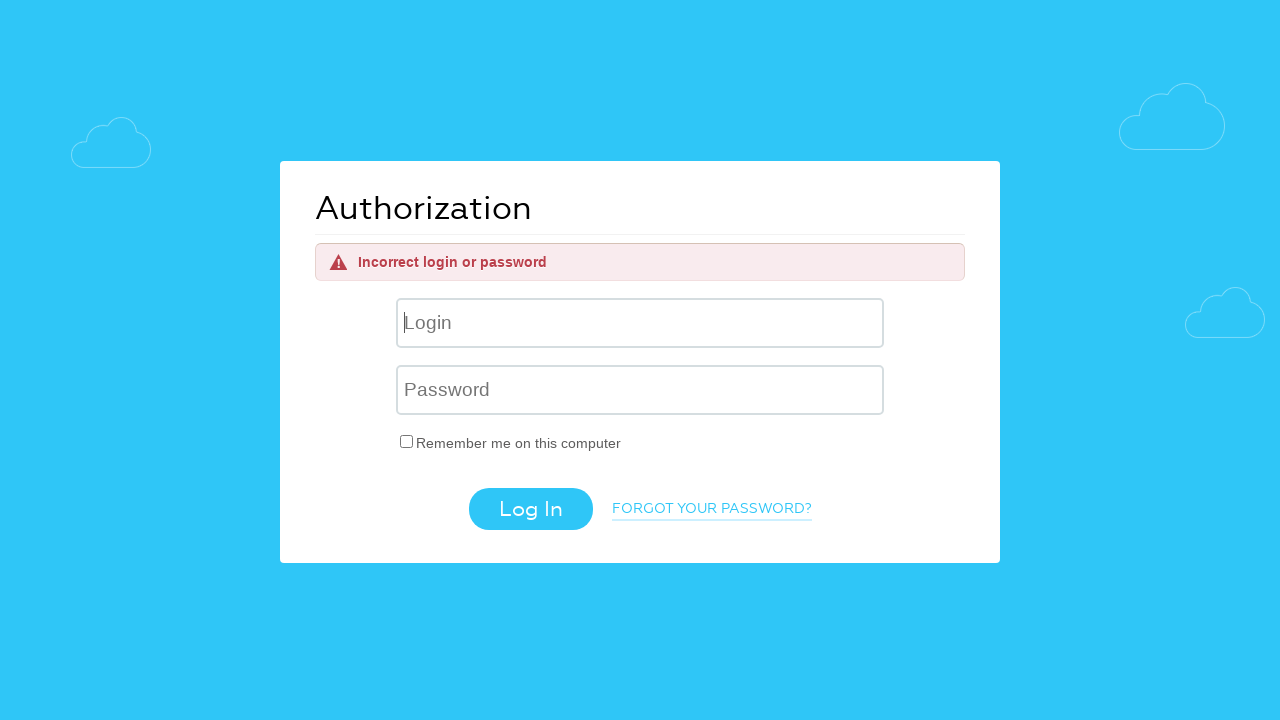

Warning message appeared after clicking login without credentials
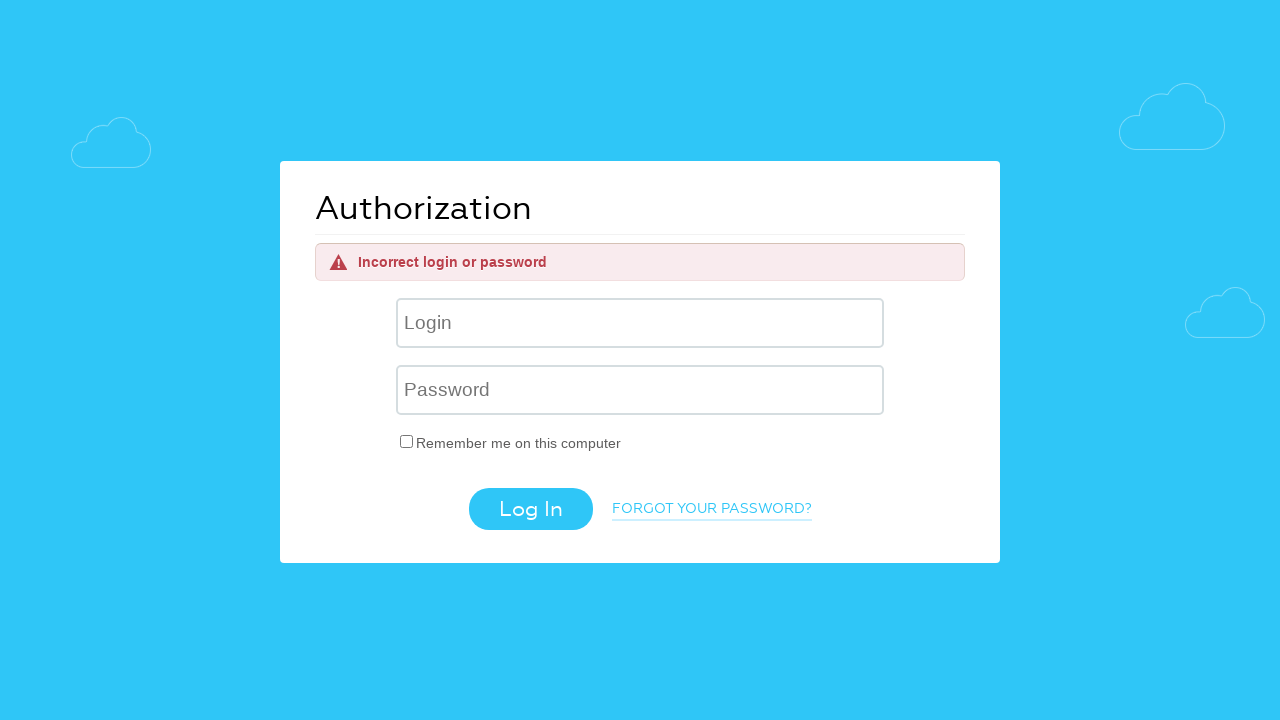

Retrieved warning message text: Incorrect login or password
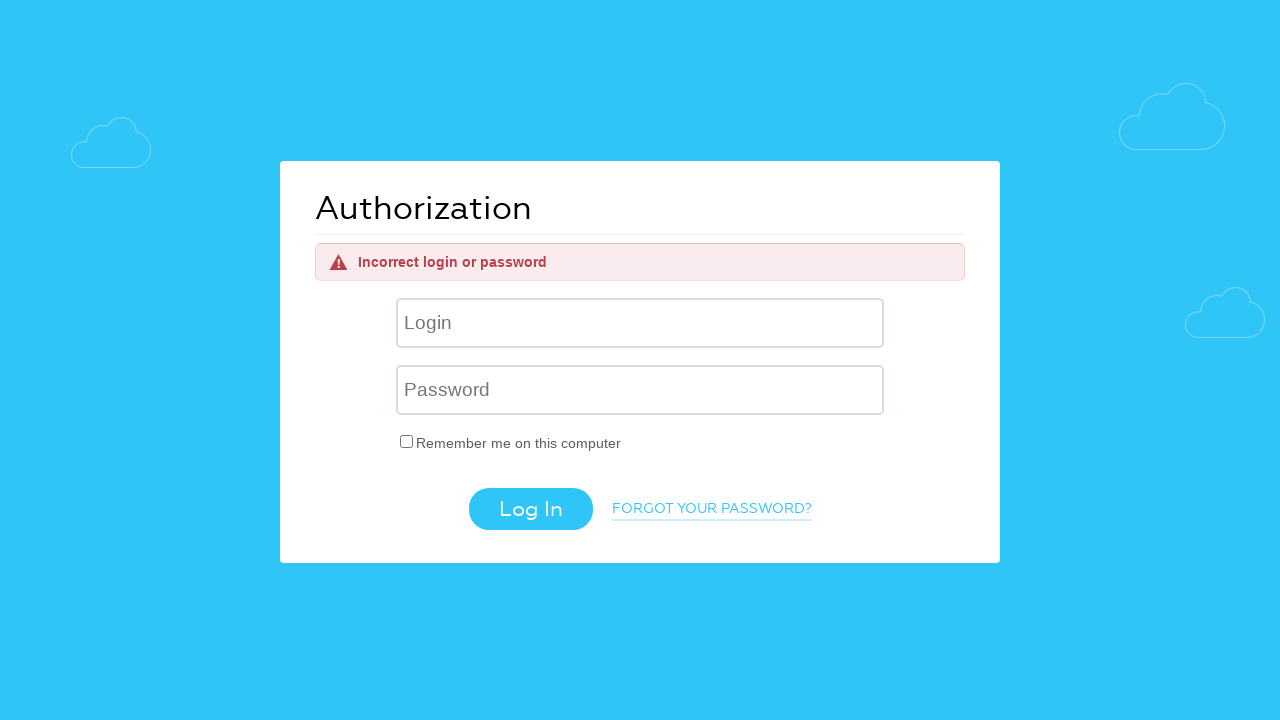

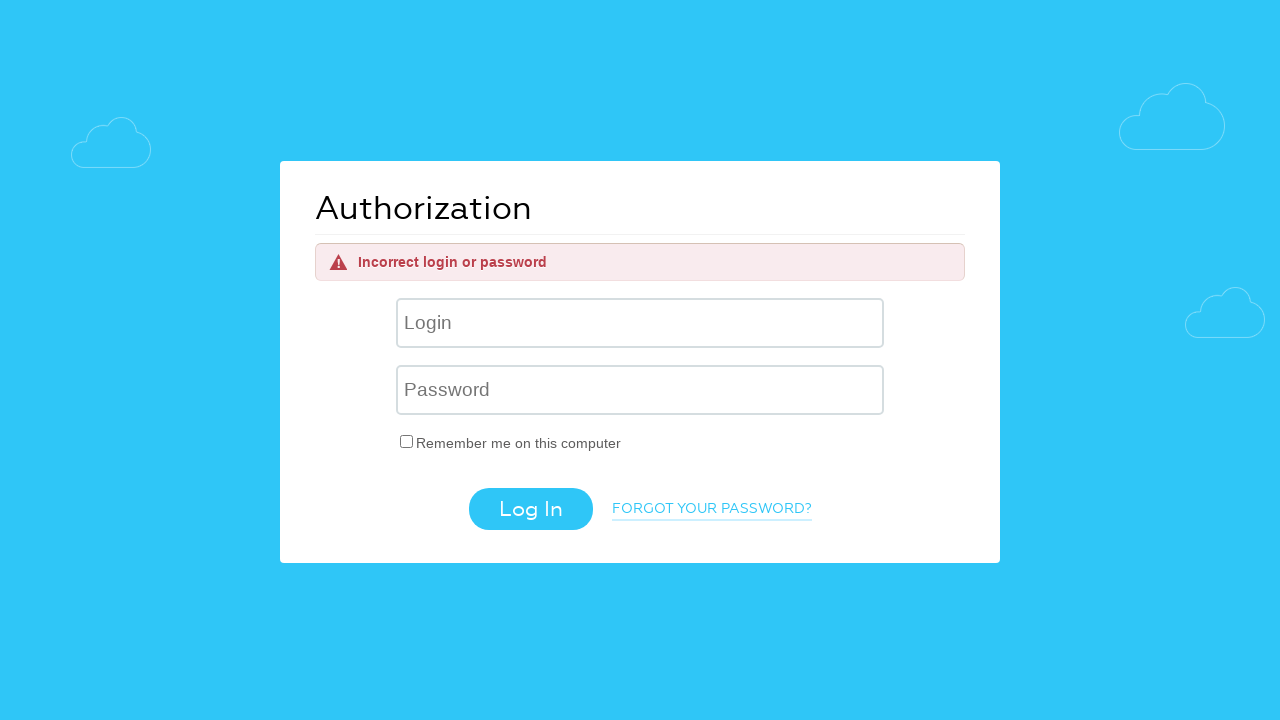